Tests switching between browser windows by opening a new window and verifying the new window's title

Starting URL: https://the-internet.herokuapp.com/windows

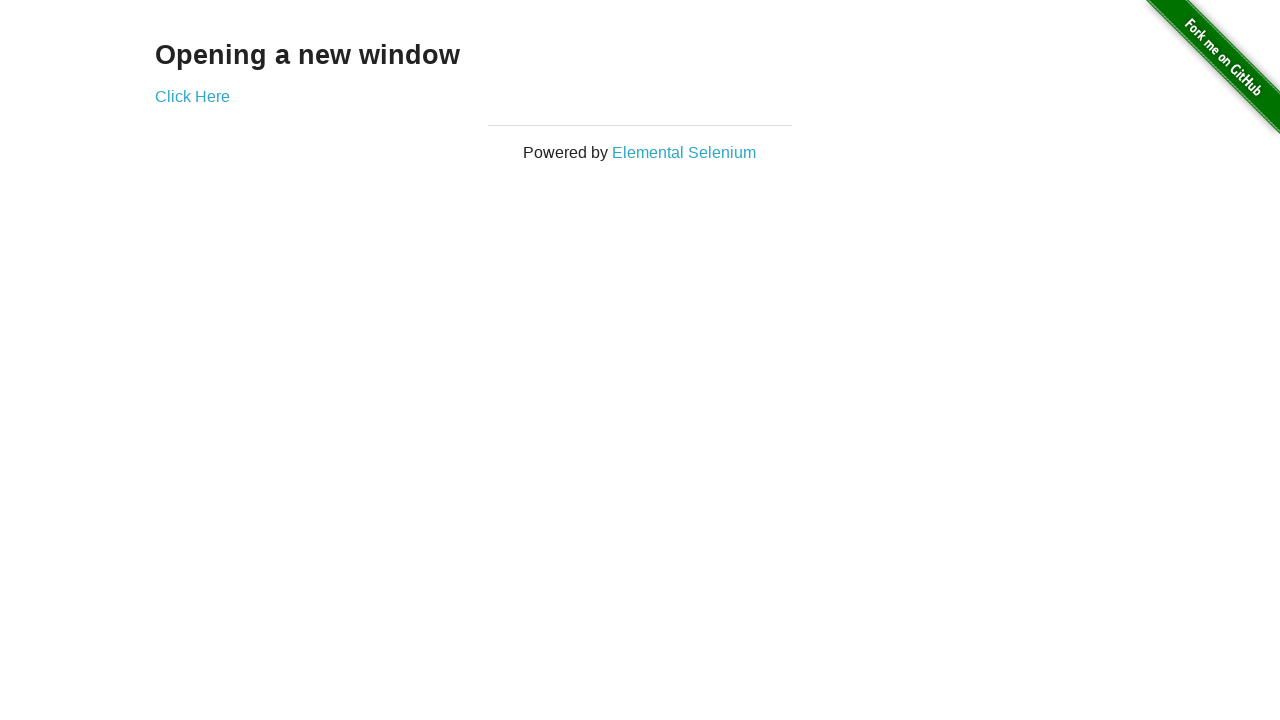

Clicked 'Click Here' link to open new window at (192, 96) on xpath=//a[.='Click Here']
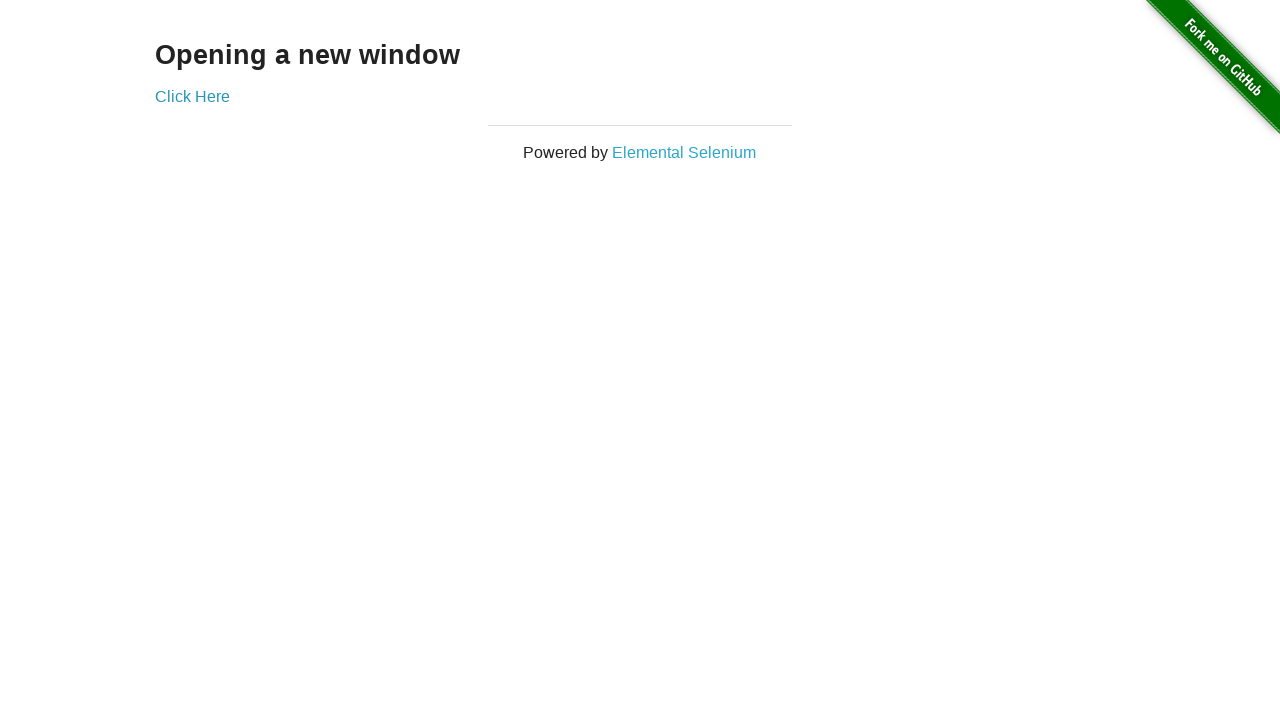

Opened new window/tab via context at (192, 96) on xpath=//a[.='Click Here']
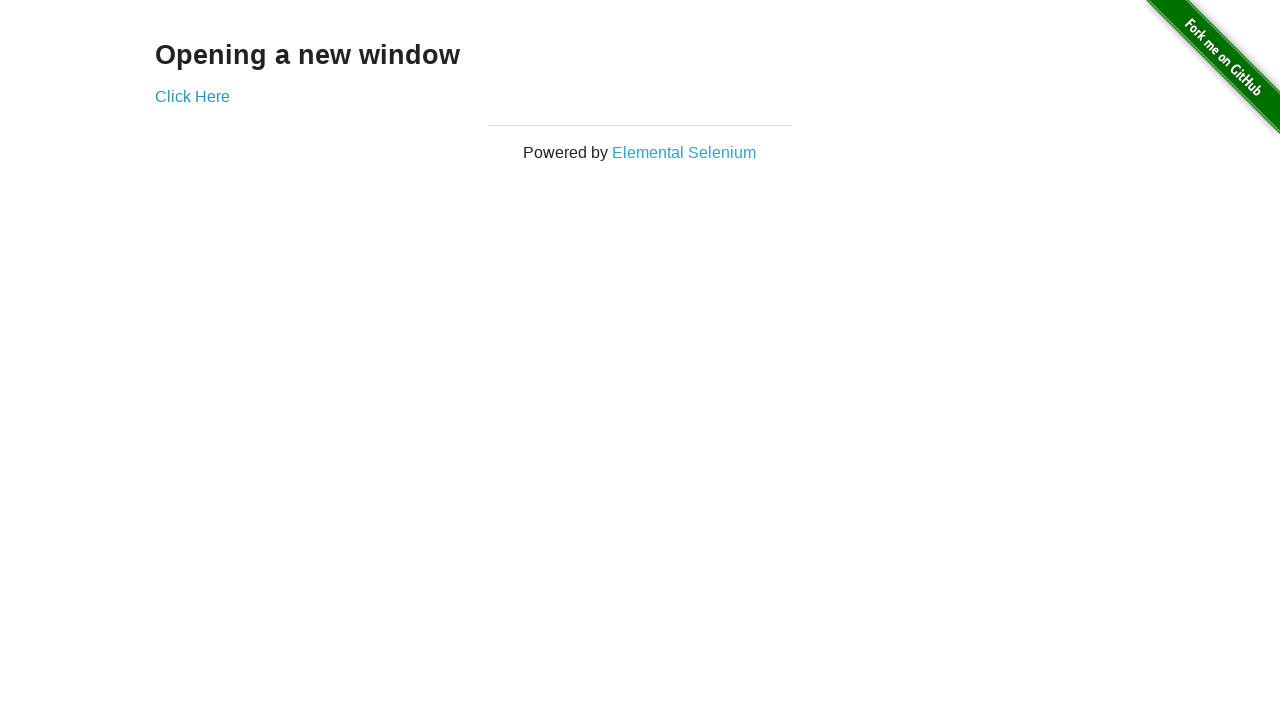

Switched to new window/tab
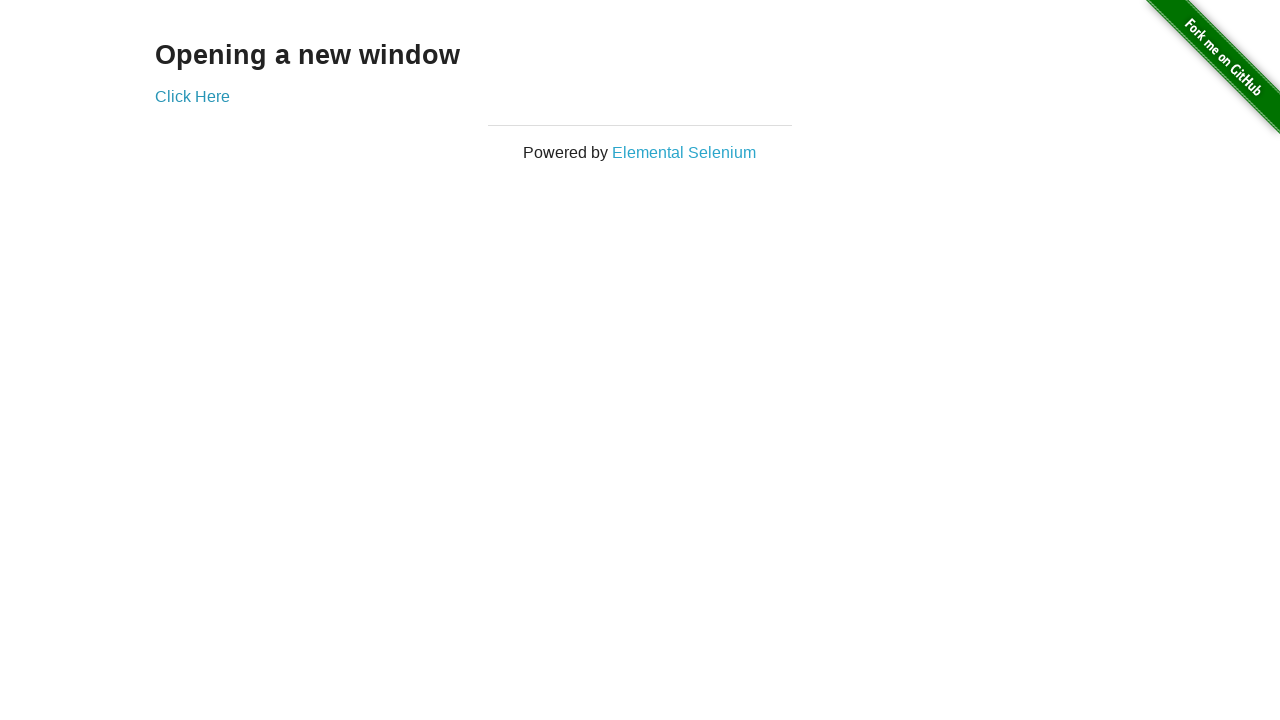

Verified 'New Window' heading is present in new window
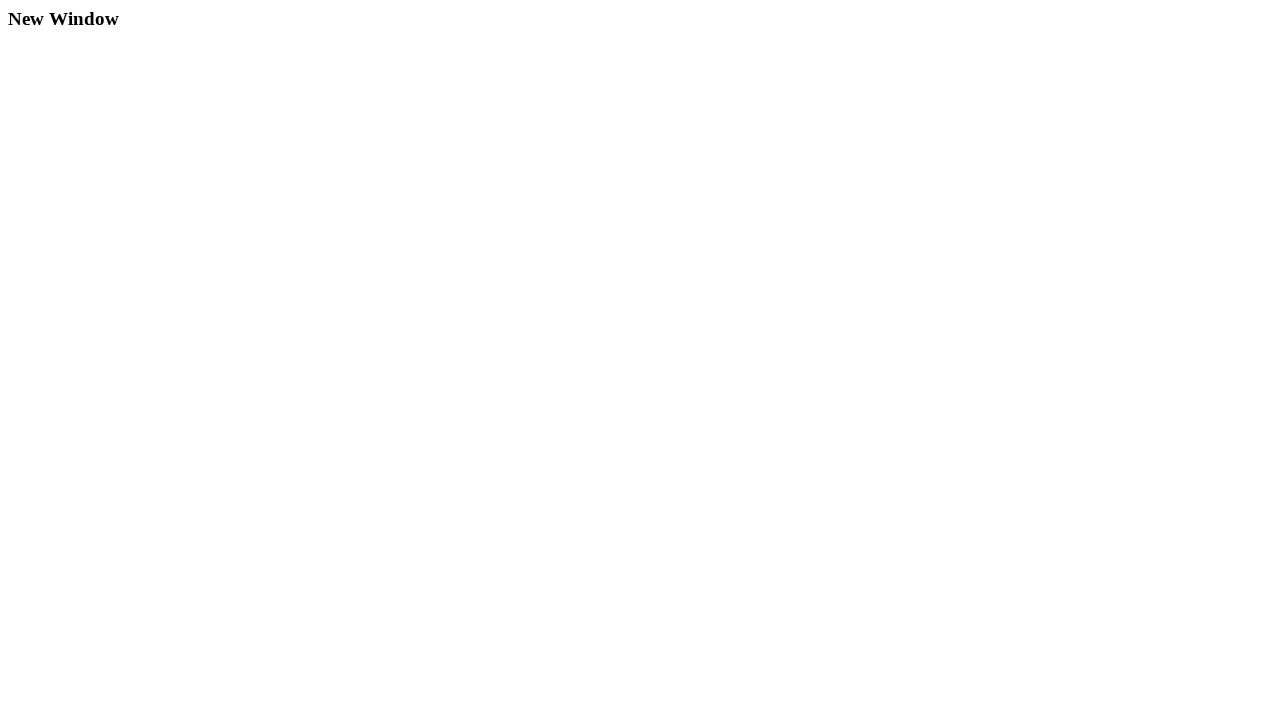

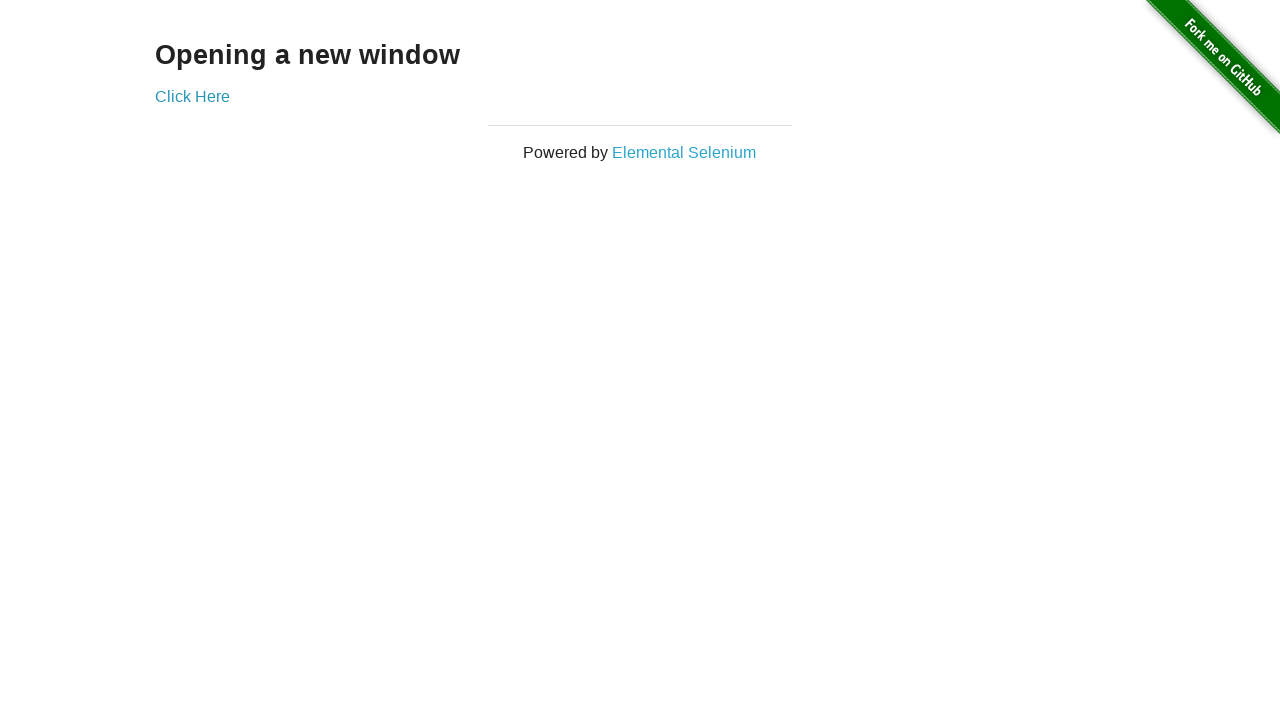